Tests navigating to Browse Languages and back to home page, verifying the welcome message

Starting URL: http://www.99-bottles-of-beer.net/

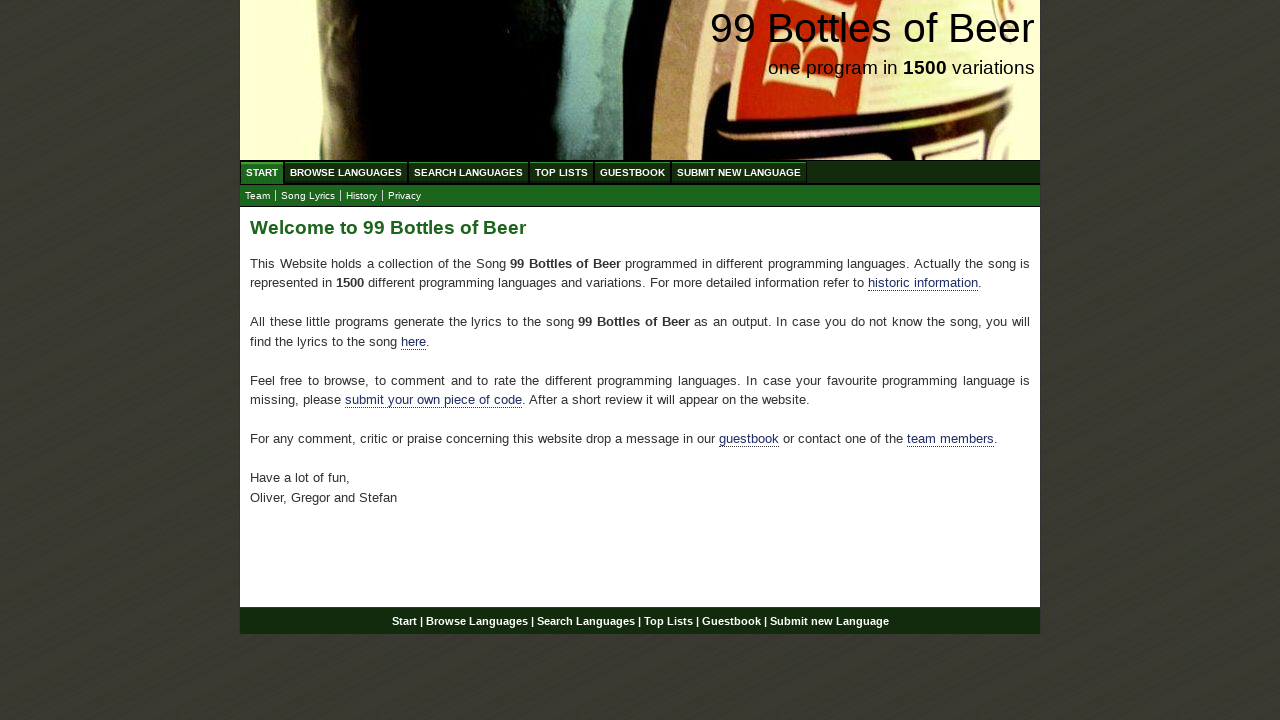

Clicked on Browse Languages link at (346, 172) on #wrap #navigation #menu li a[href='/abc.html']
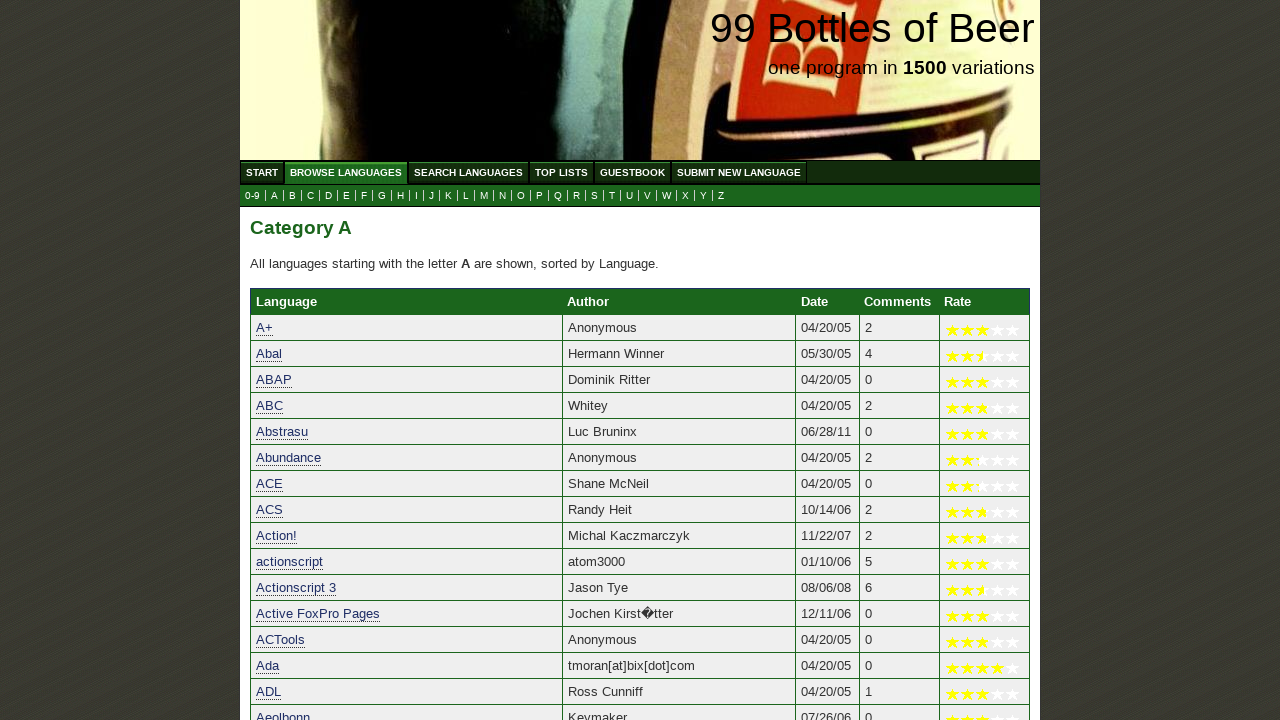

Clicked on Start/Home link to return to home page at (262, 172) on #wrap #navigation #menu li a[href='/']
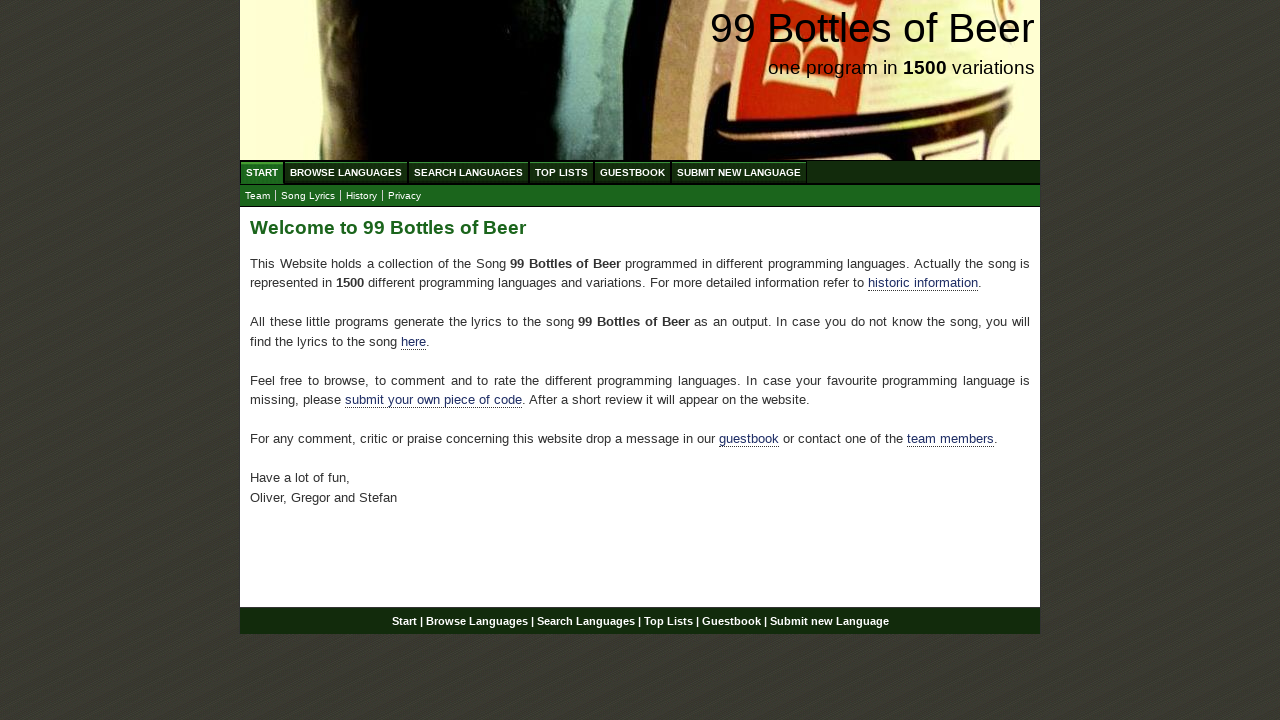

Verified welcome message 'Welcome to 99 Bottles of Beer' is displayed
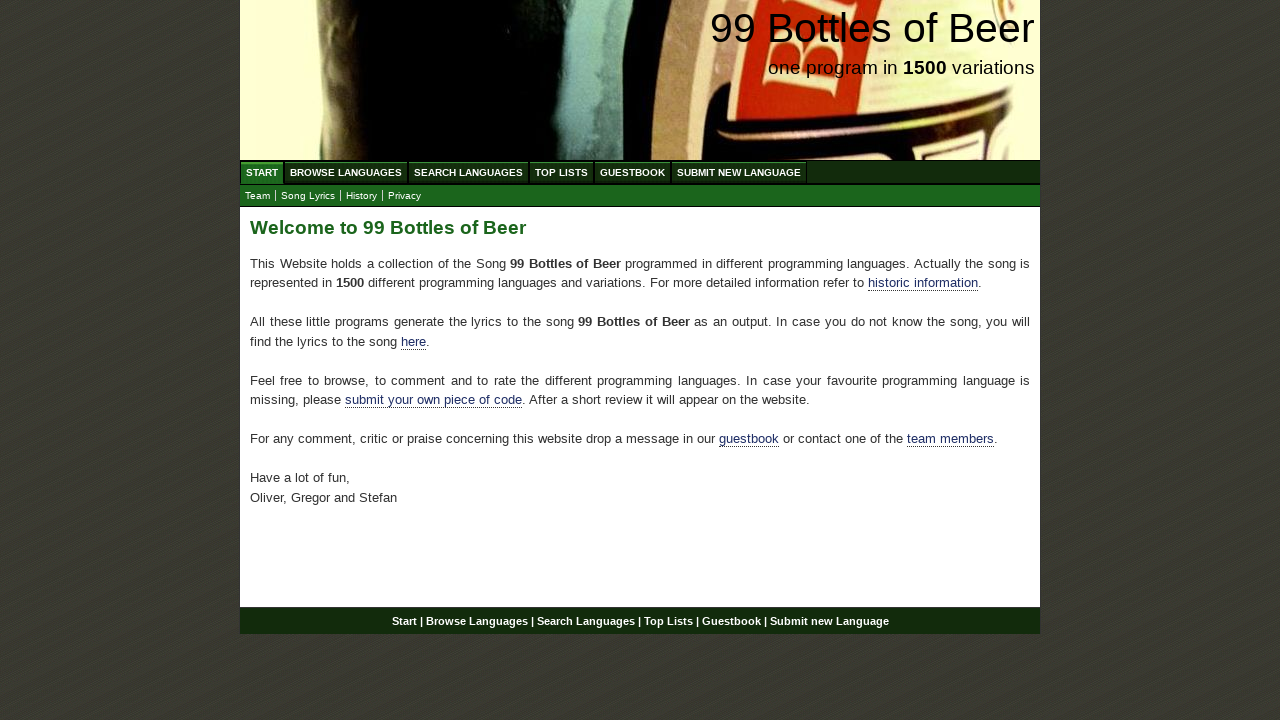

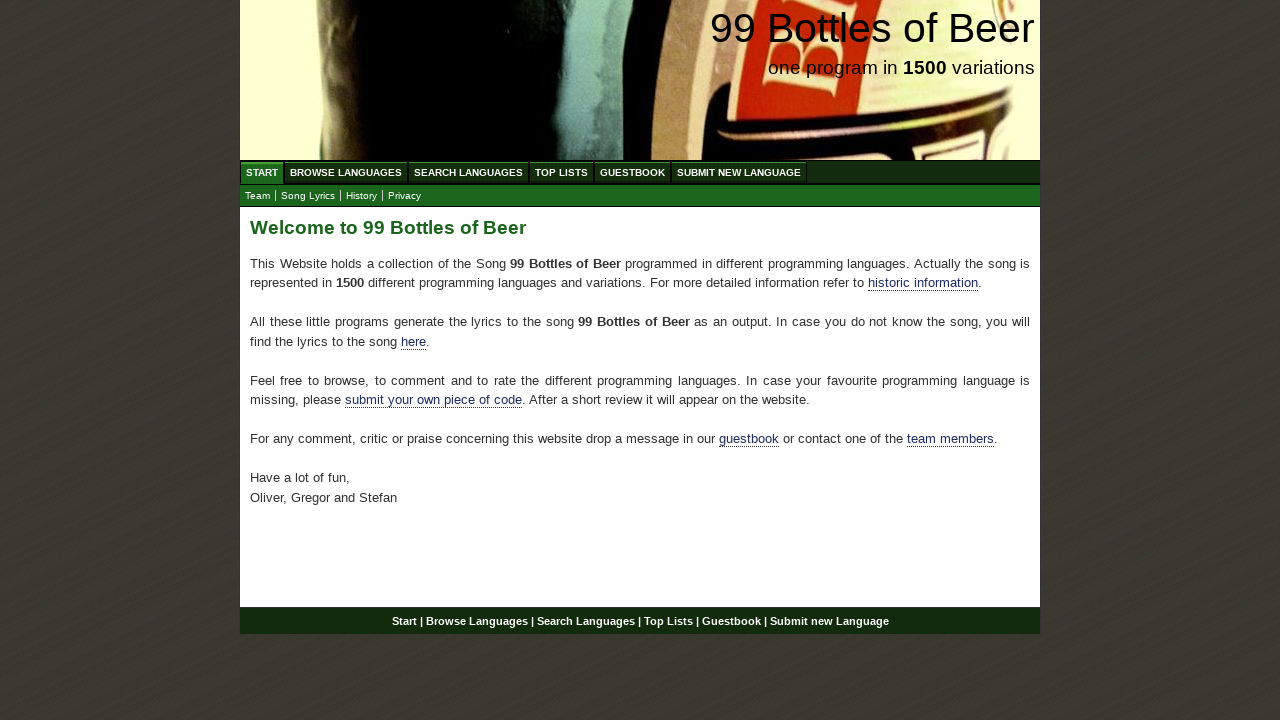